Tests browser navigation controls by going back, forward, and refreshing on the Trello homepage

Starting URL: https://trello.com/

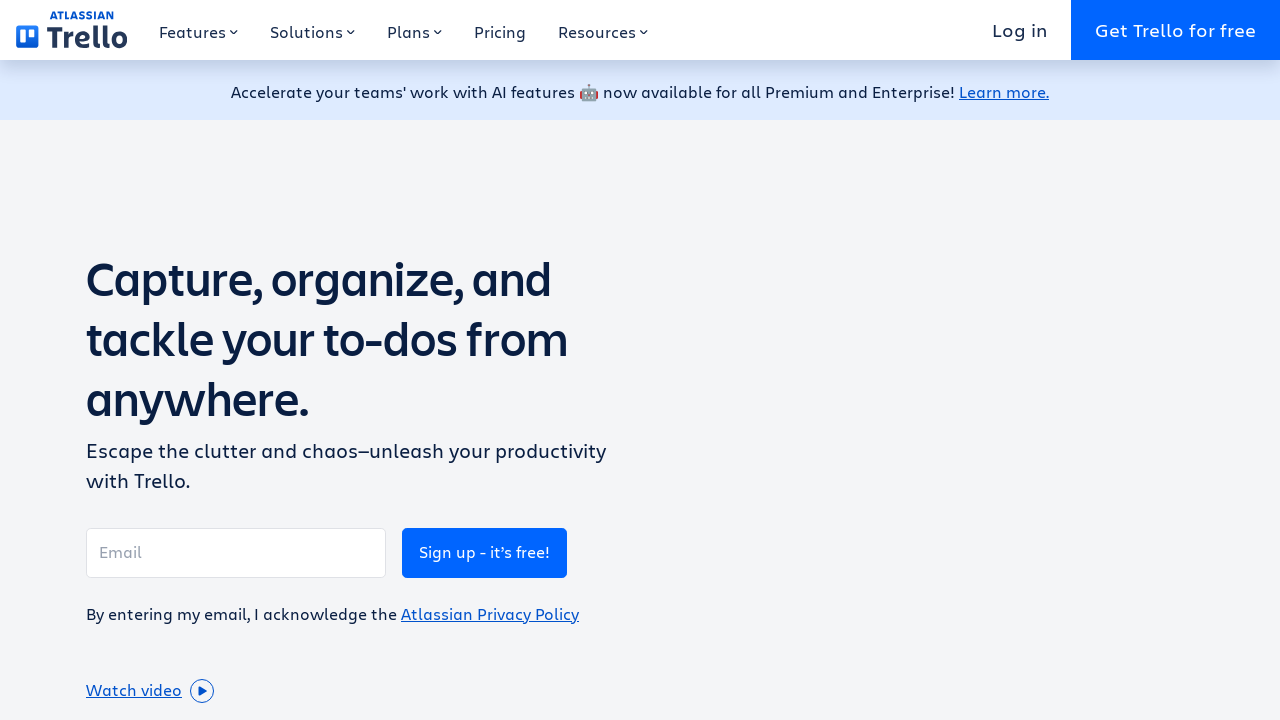

Navigated back in browser history
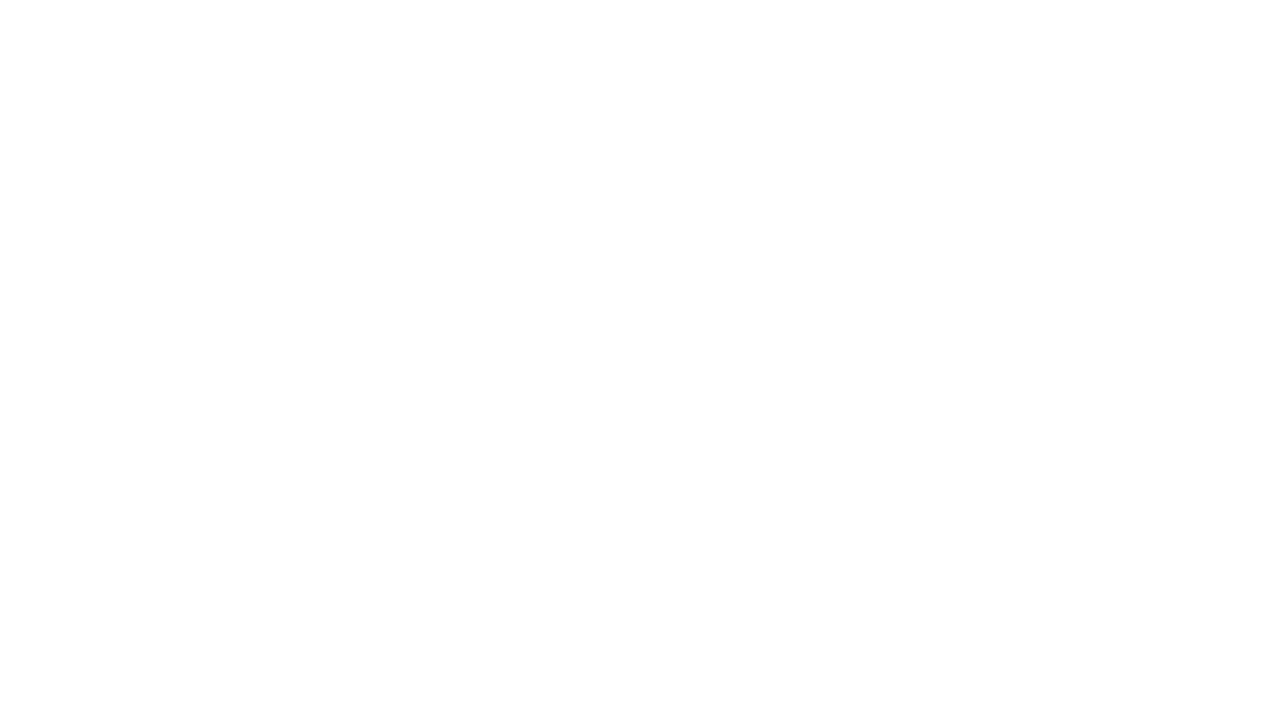

Navigated forward in browser history
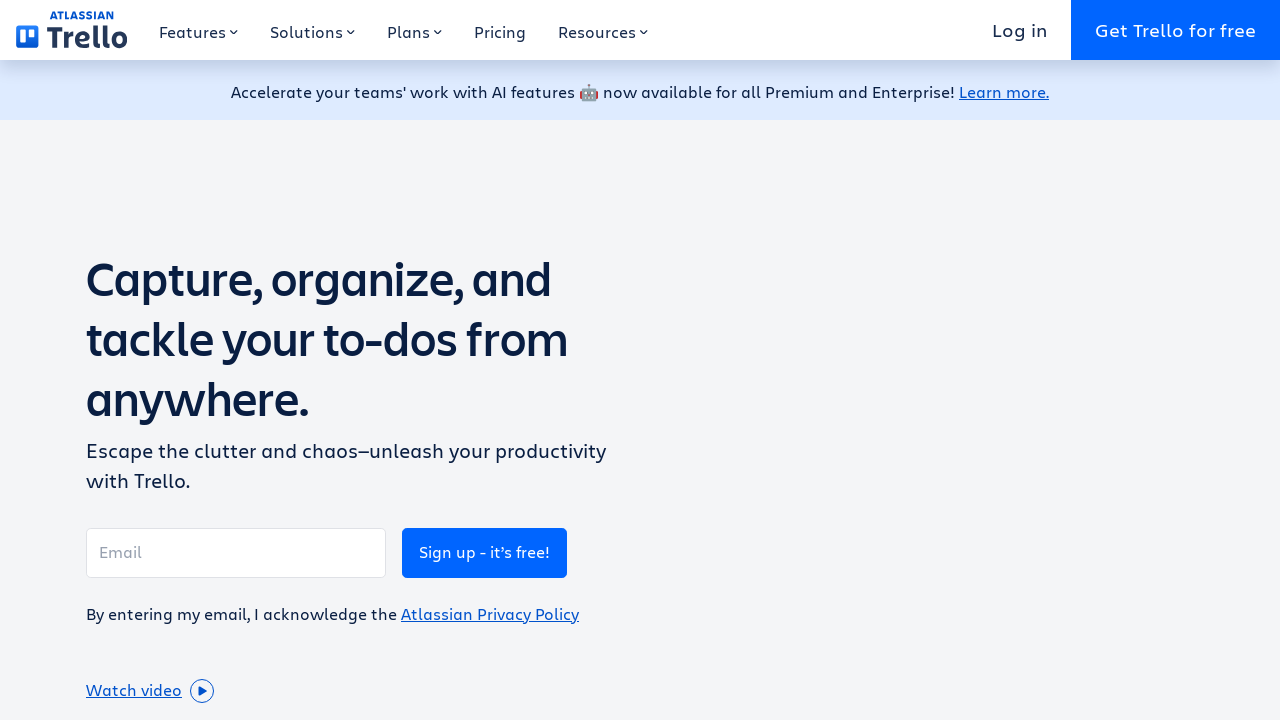

Refreshed the Trello homepage
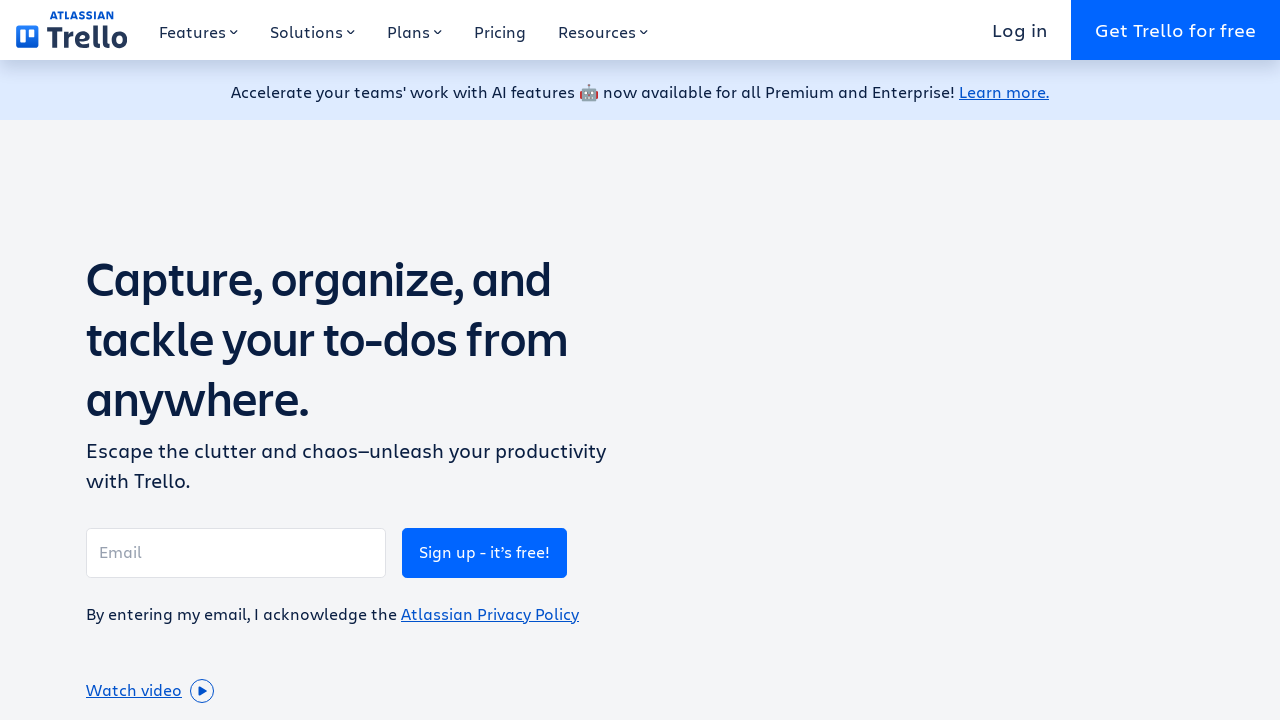

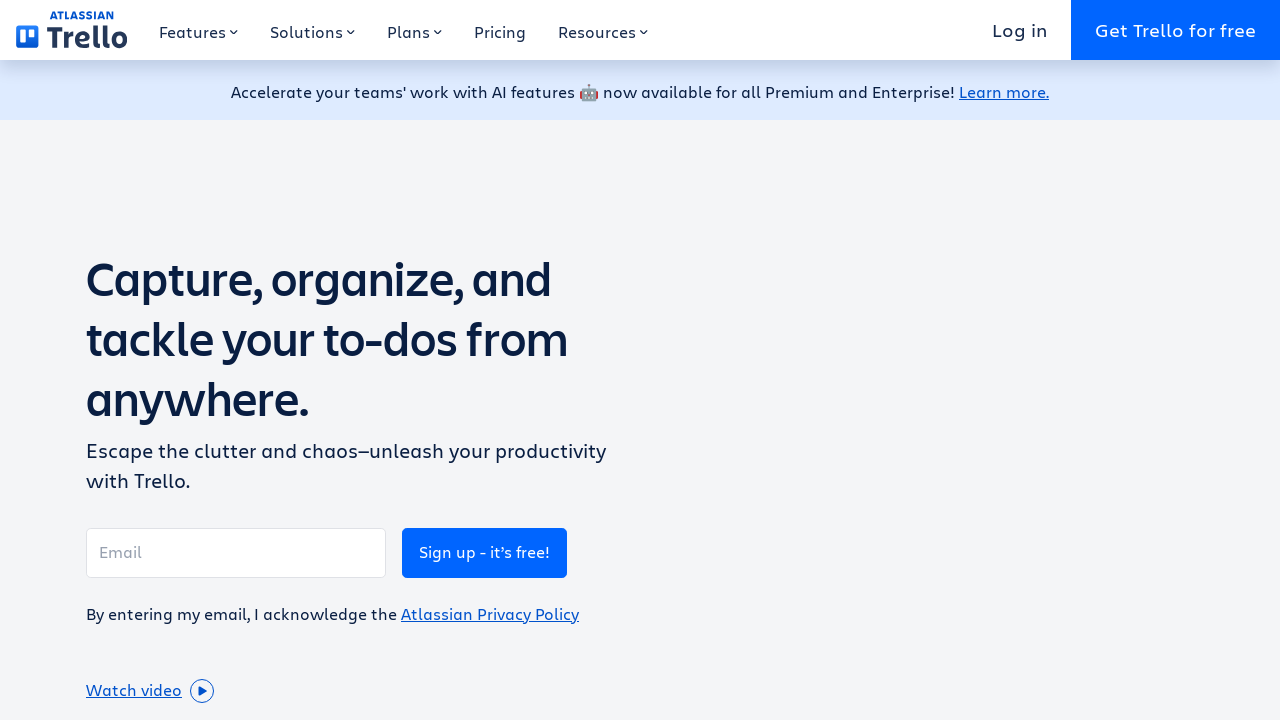